Tests cookie functionality by clicking a button to set a cookie and verifying its value

Starting URL: https://example.cypress.io/commands/cookies

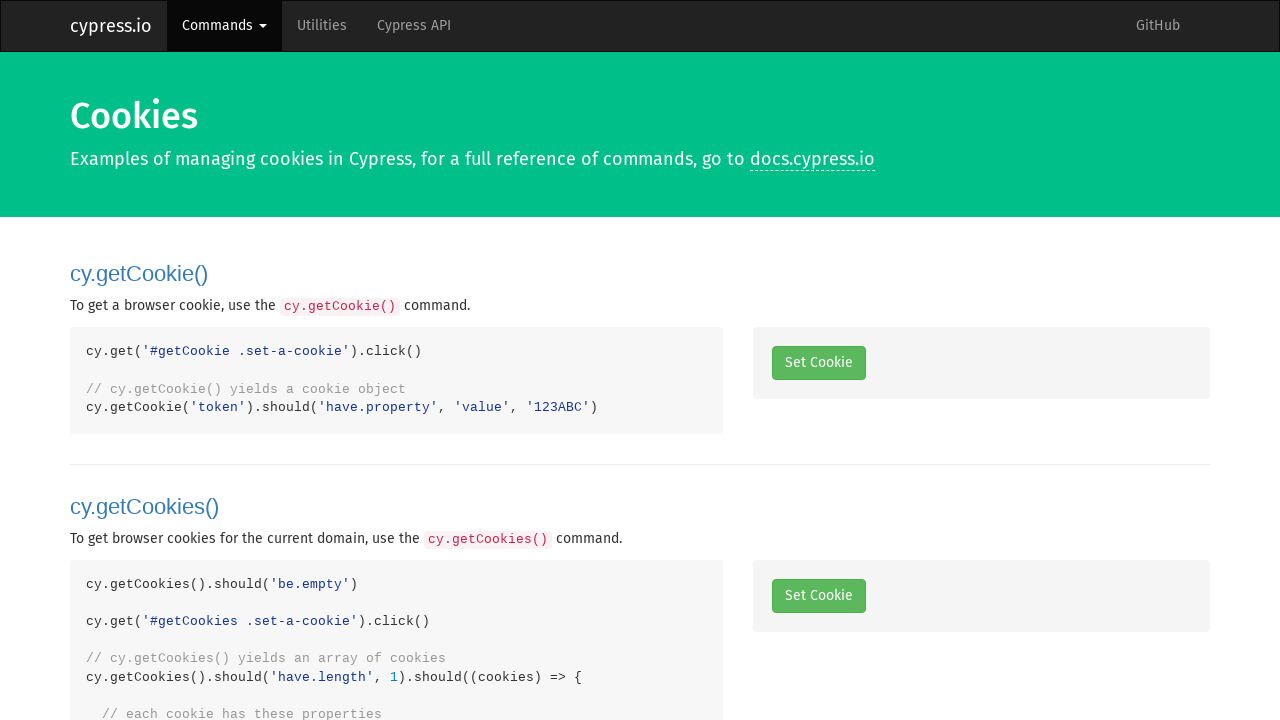

Clicked button to set a cookie at (818, 363) on .set-a-cookie
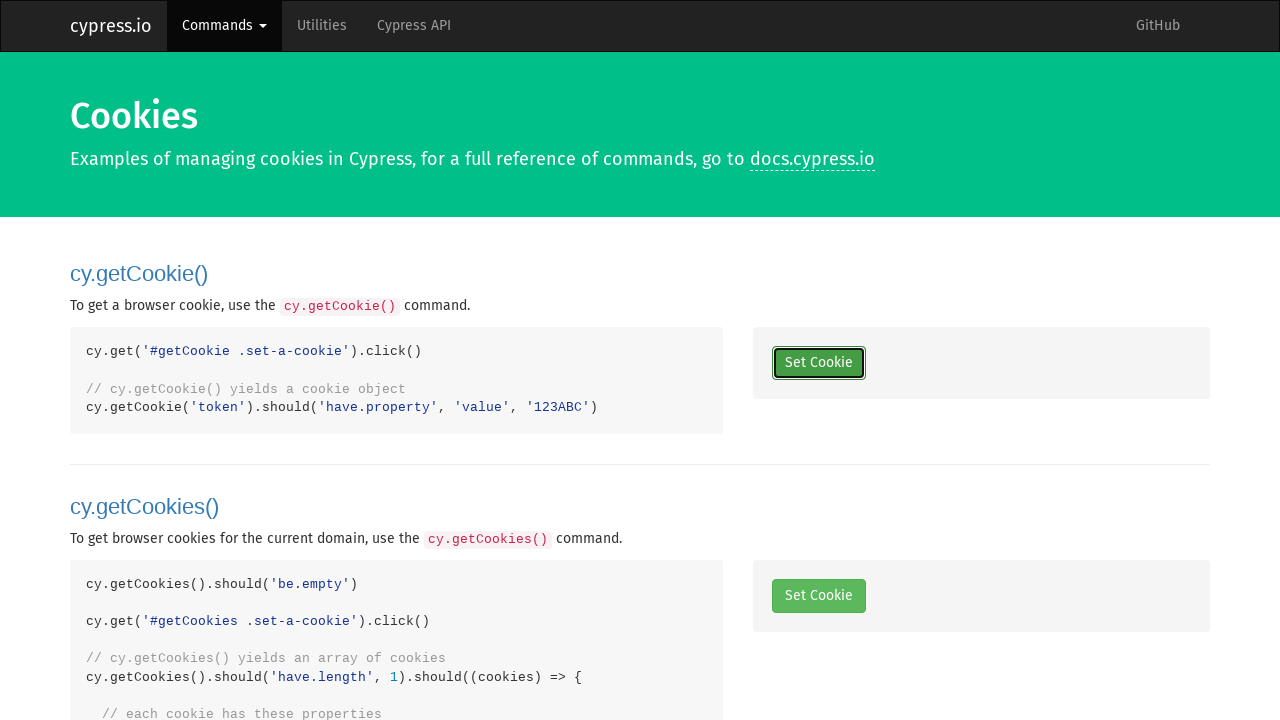

Retrieved all cookies from context
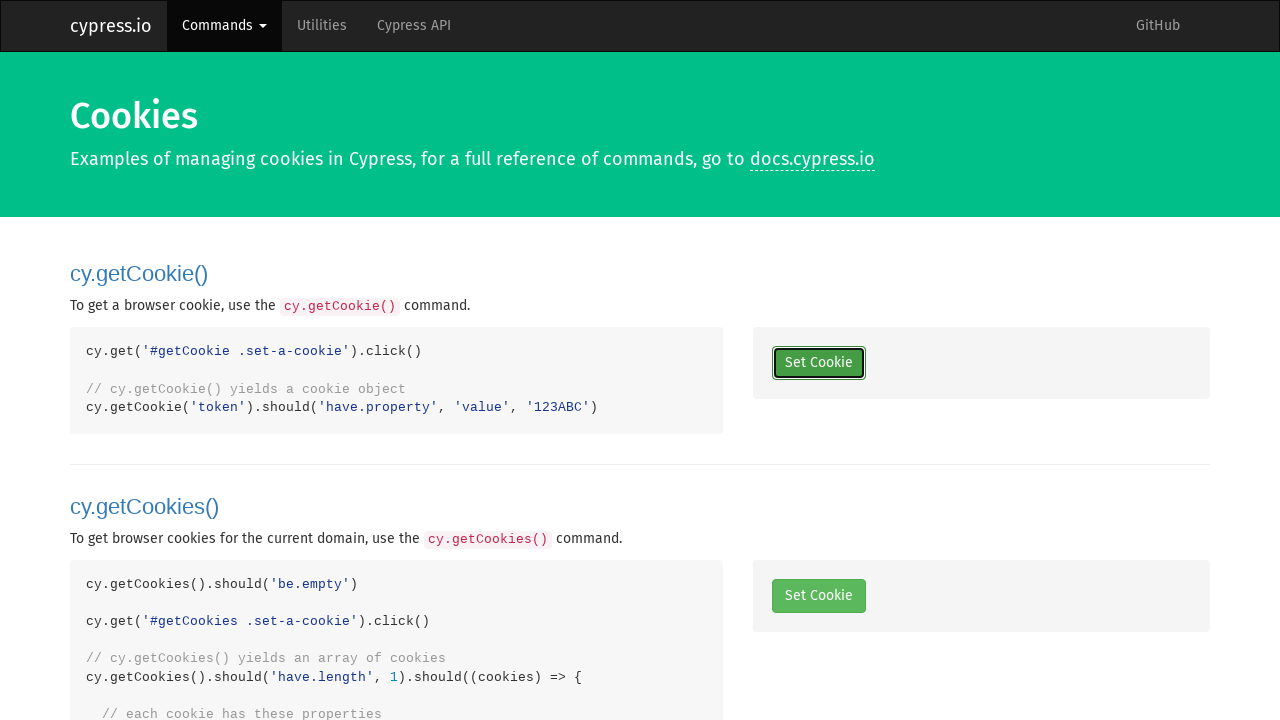

Found token cookie in cookies list
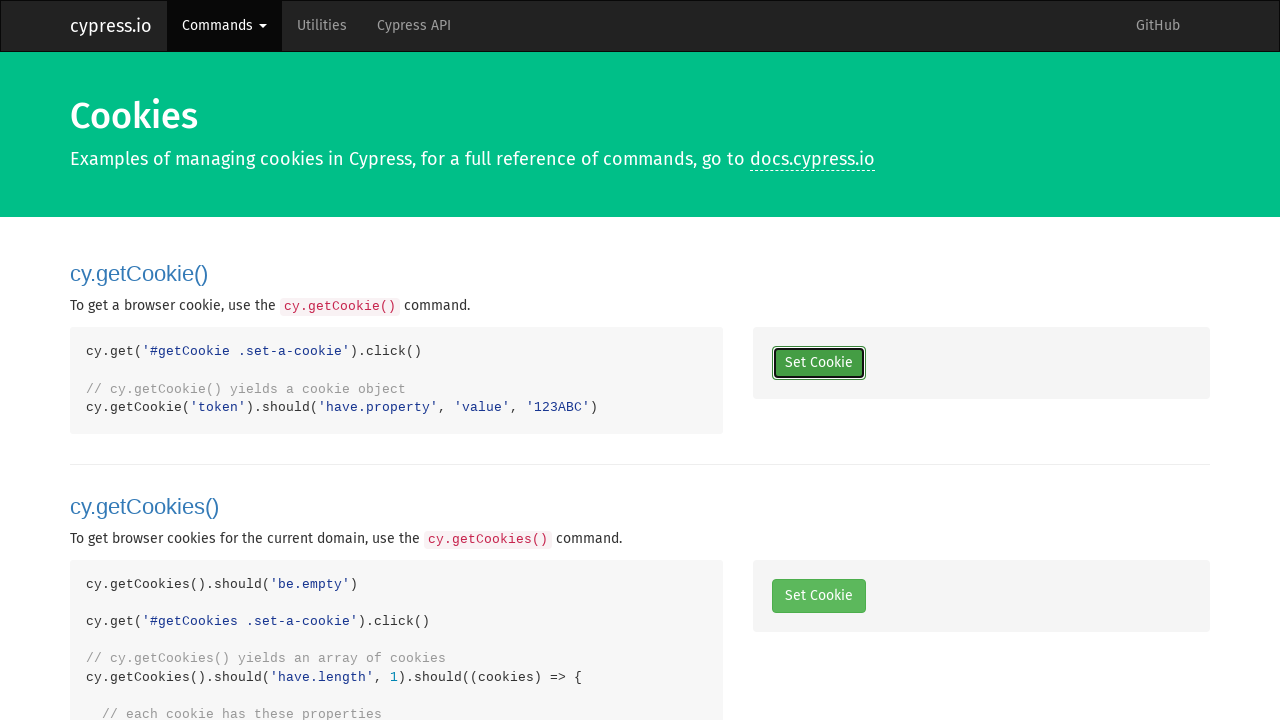

Verified token cookie exists
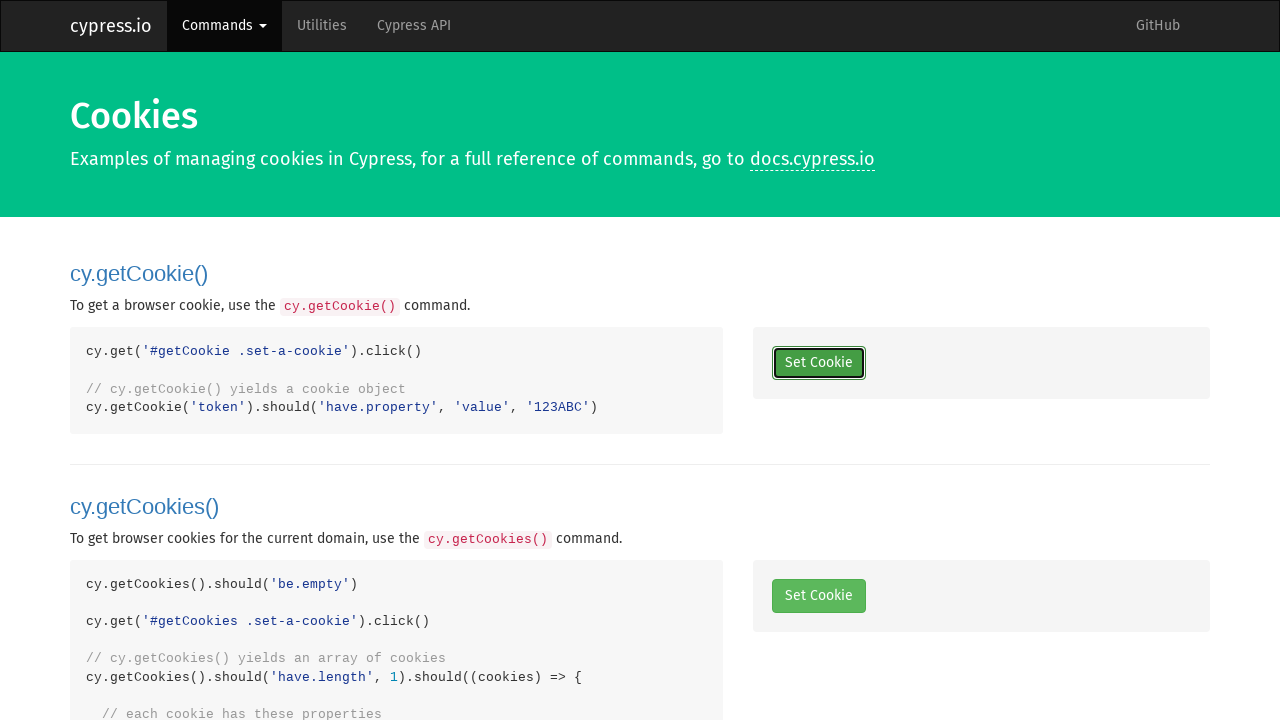

Verified token cookie value is '123ABC'
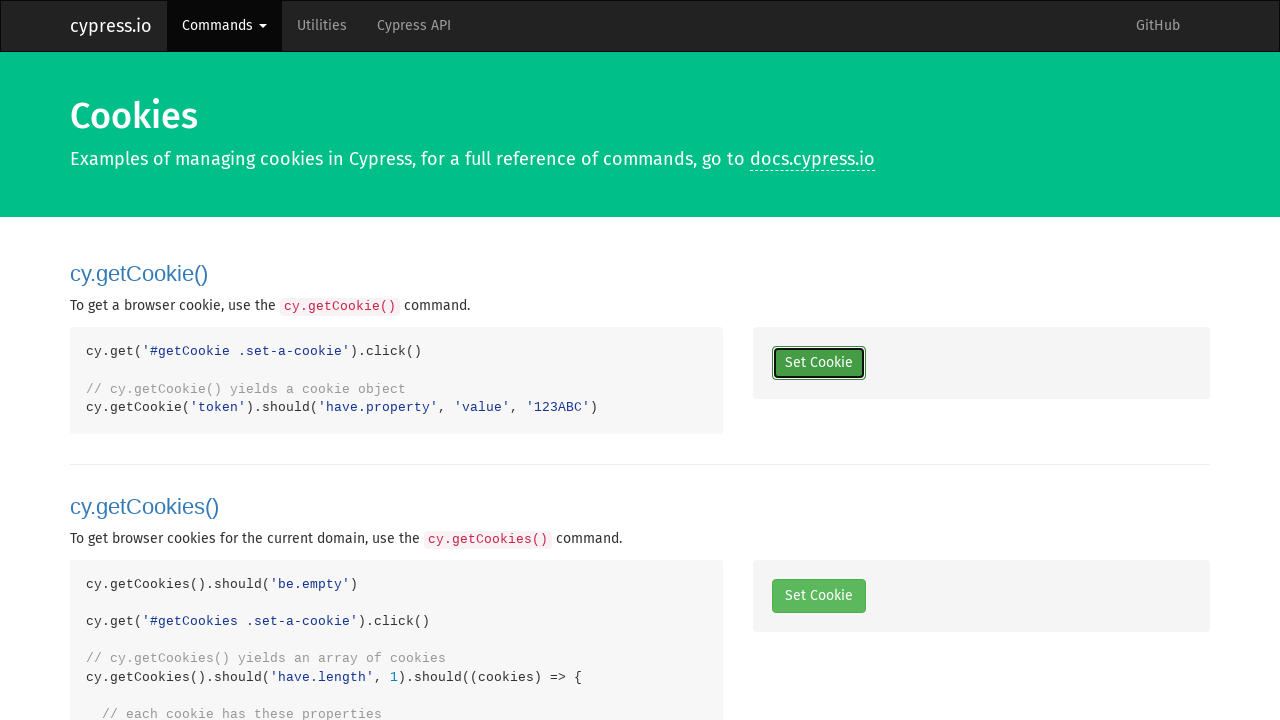

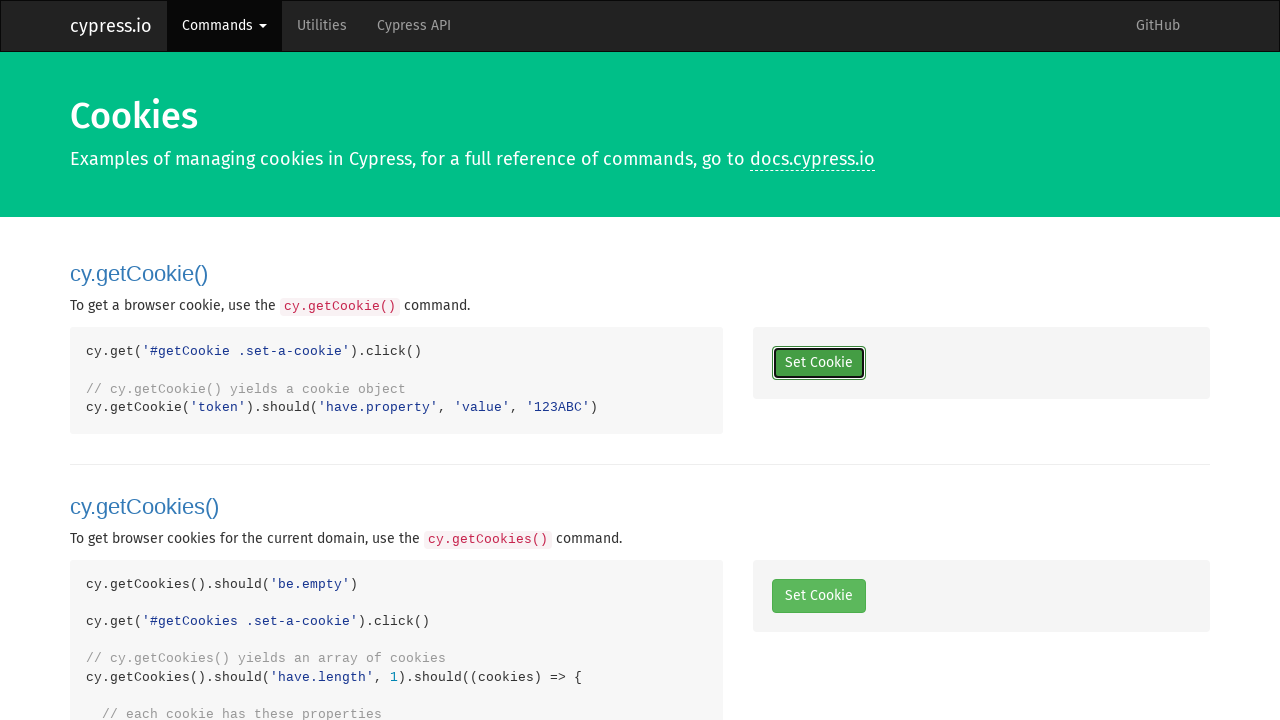